Tests an e-commerce site by adding specific vegetables to cart, proceeding to checkout, and applying a promo code

Starting URL: https://rahulshettyacademy.com/seleniumPractise/

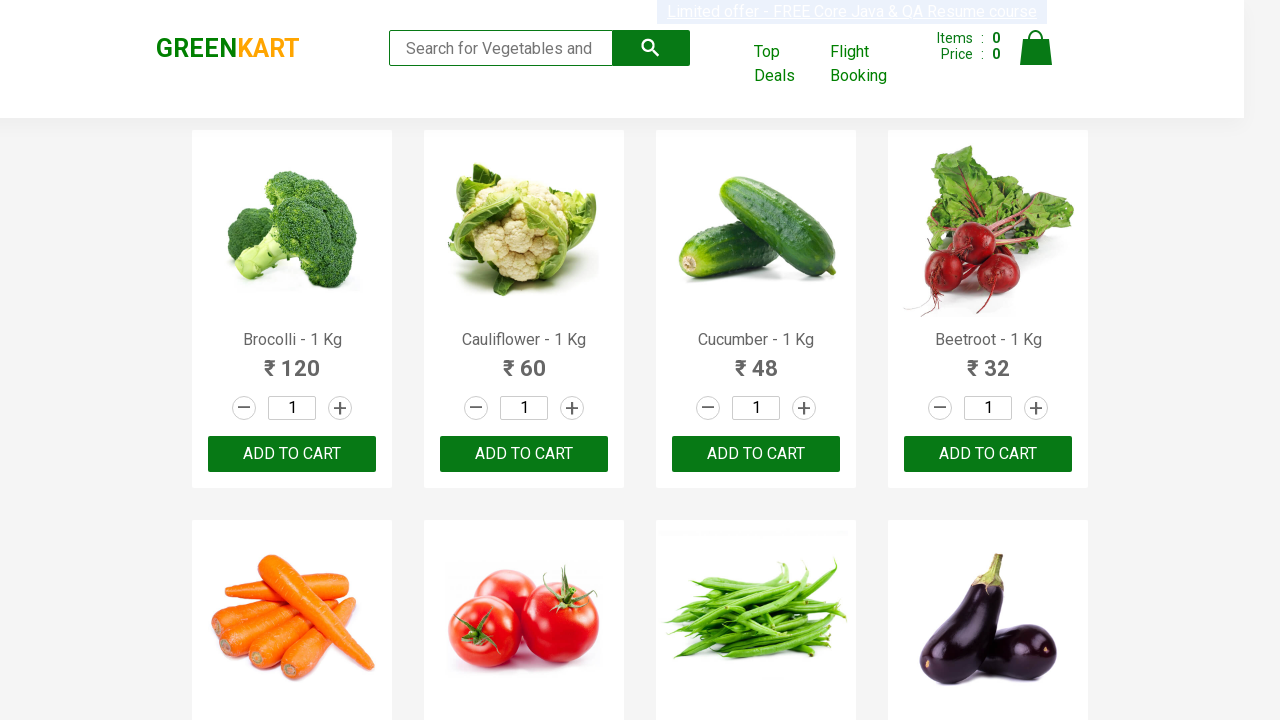

Waited for product names to load
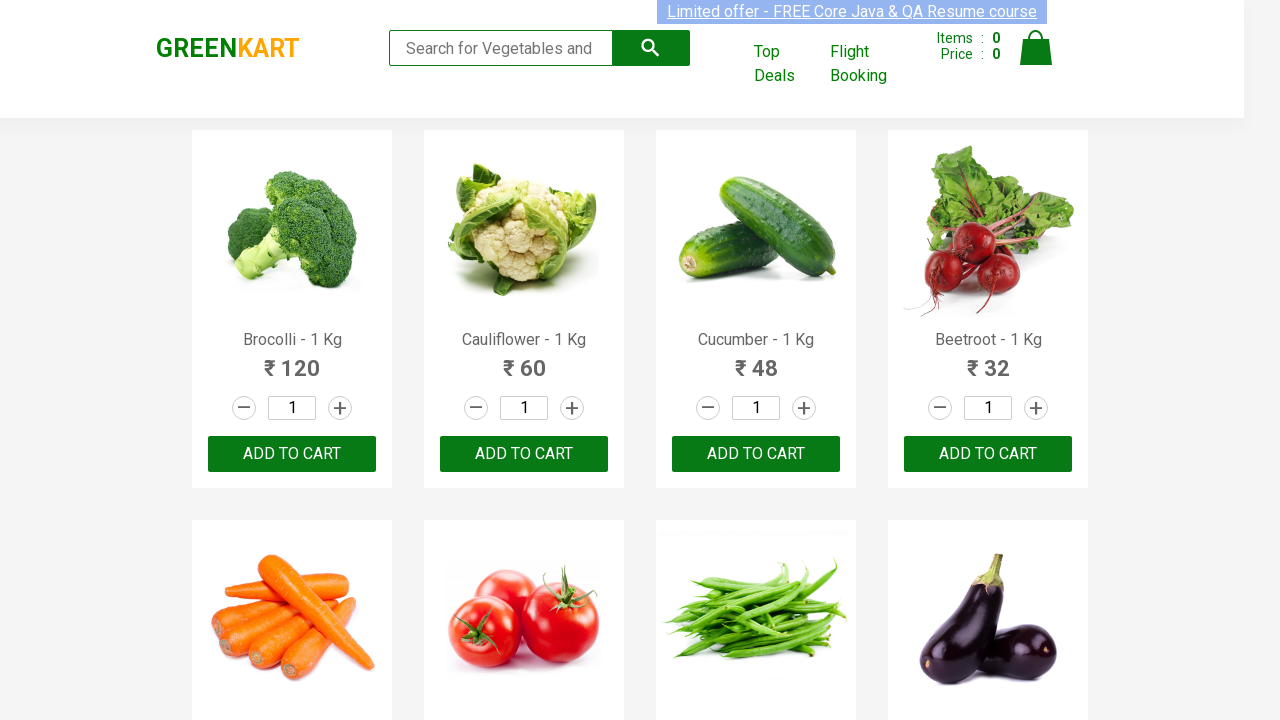

Retrieved all product elements from the page
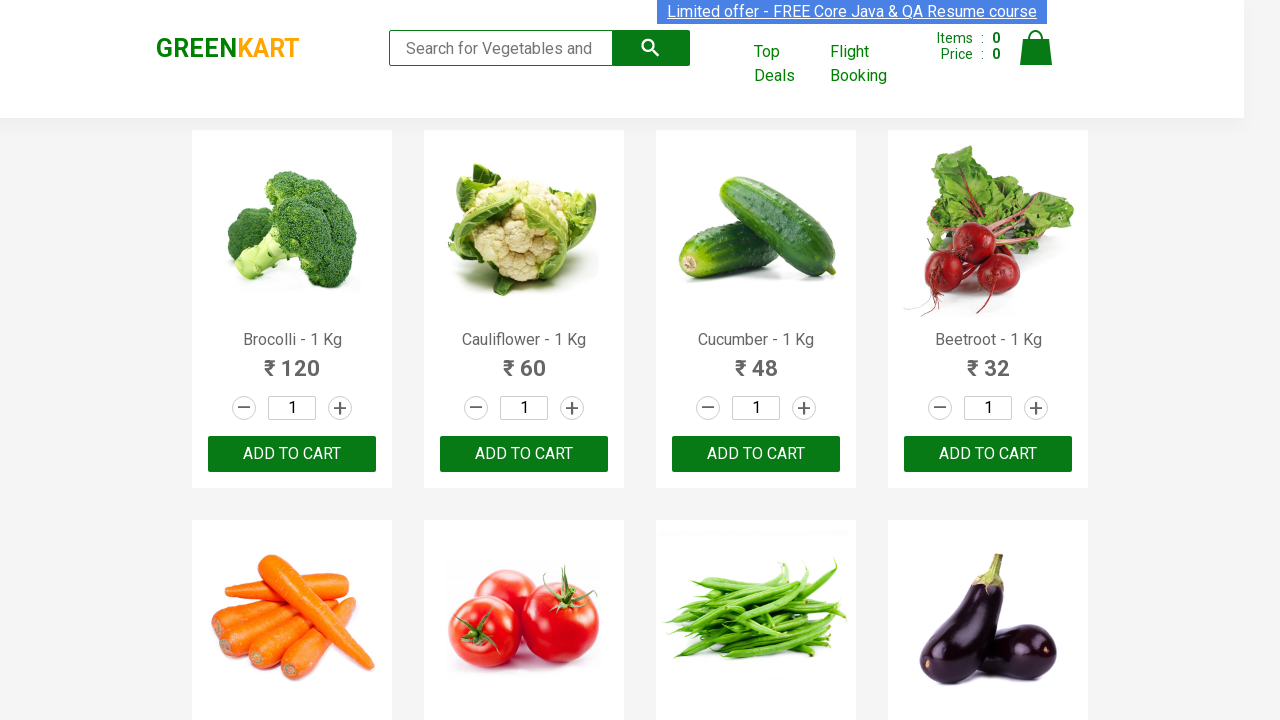

Added 'Brocolli' to cart at (292, 454) on xpath=//div[@class='product-action']/button >> nth=0
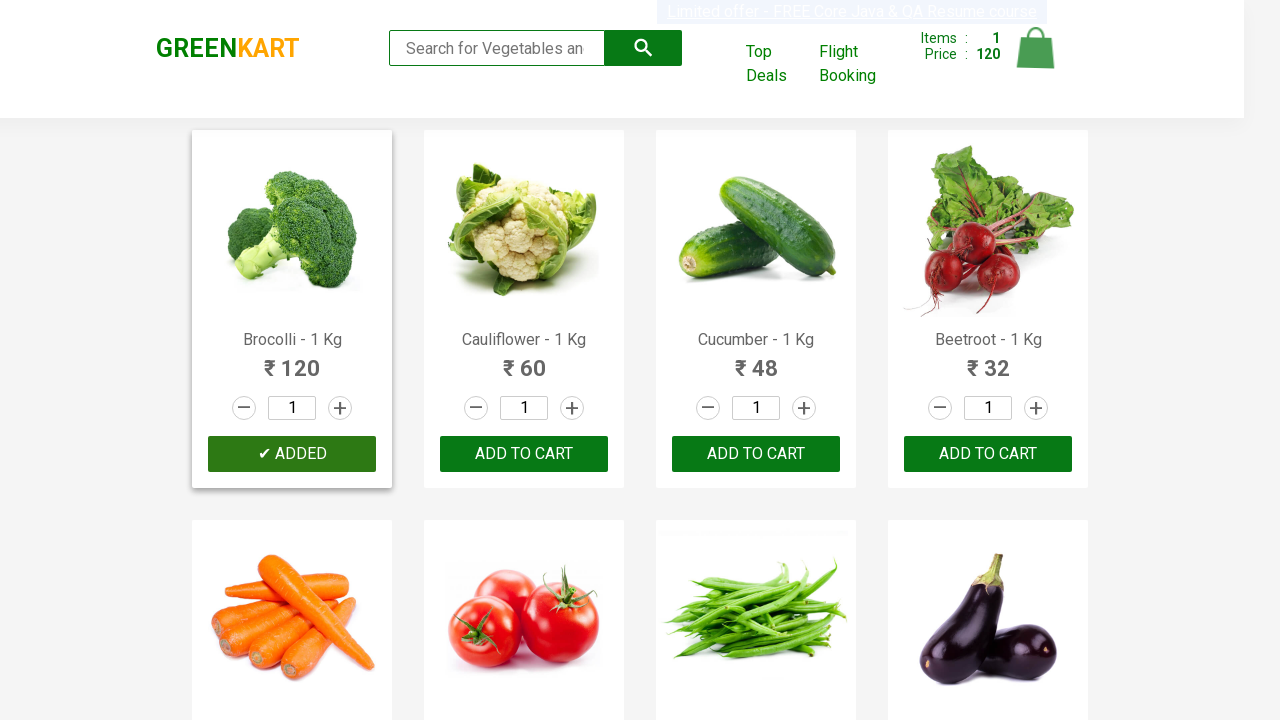

Added 'Cucumber' to cart at (756, 454) on xpath=//div[@class='product-action']/button >> nth=2
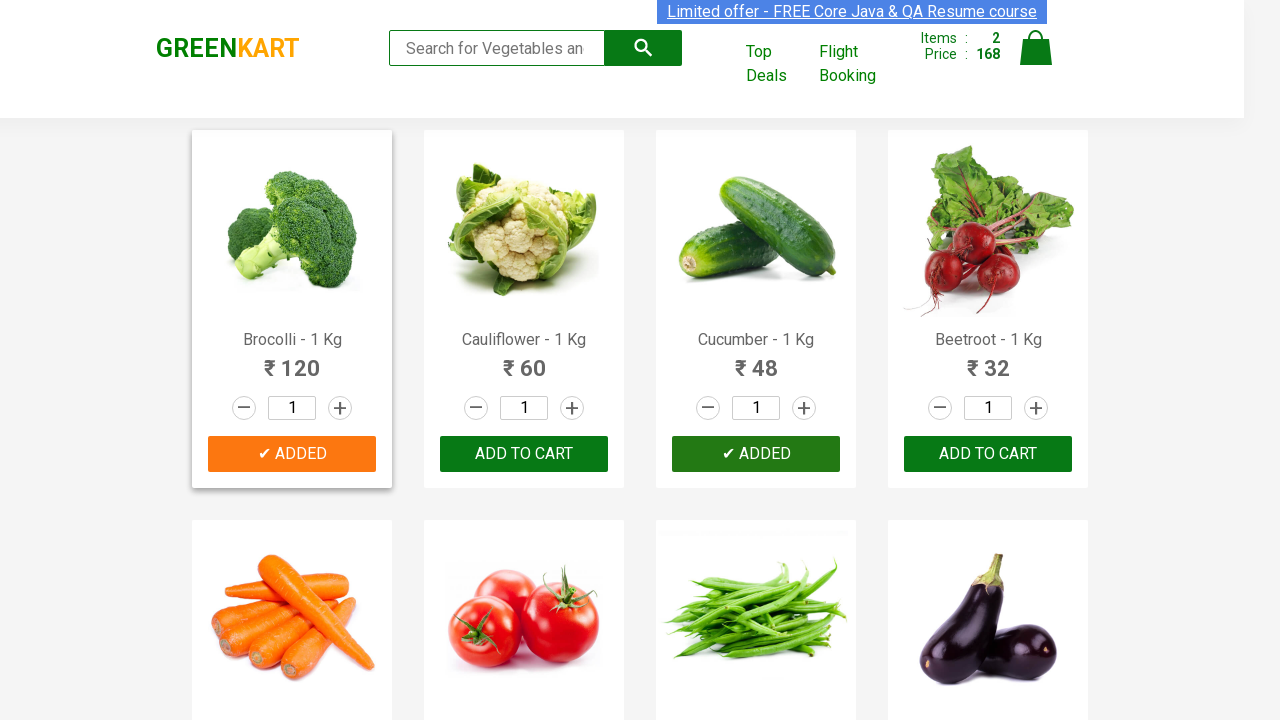

Added 'Beetroot' to cart at (988, 454) on xpath=//div[@class='product-action']/button >> nth=3
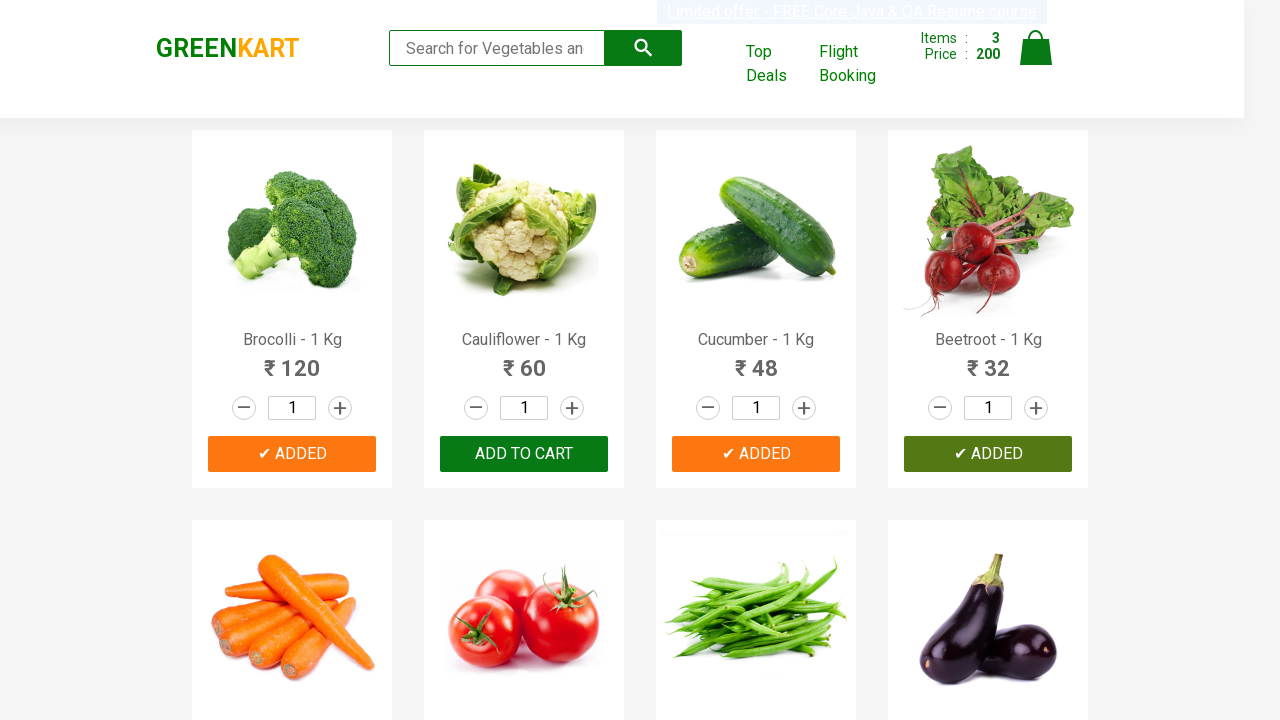

Clicked on cart icon at (1036, 48) on img[alt='Cart']
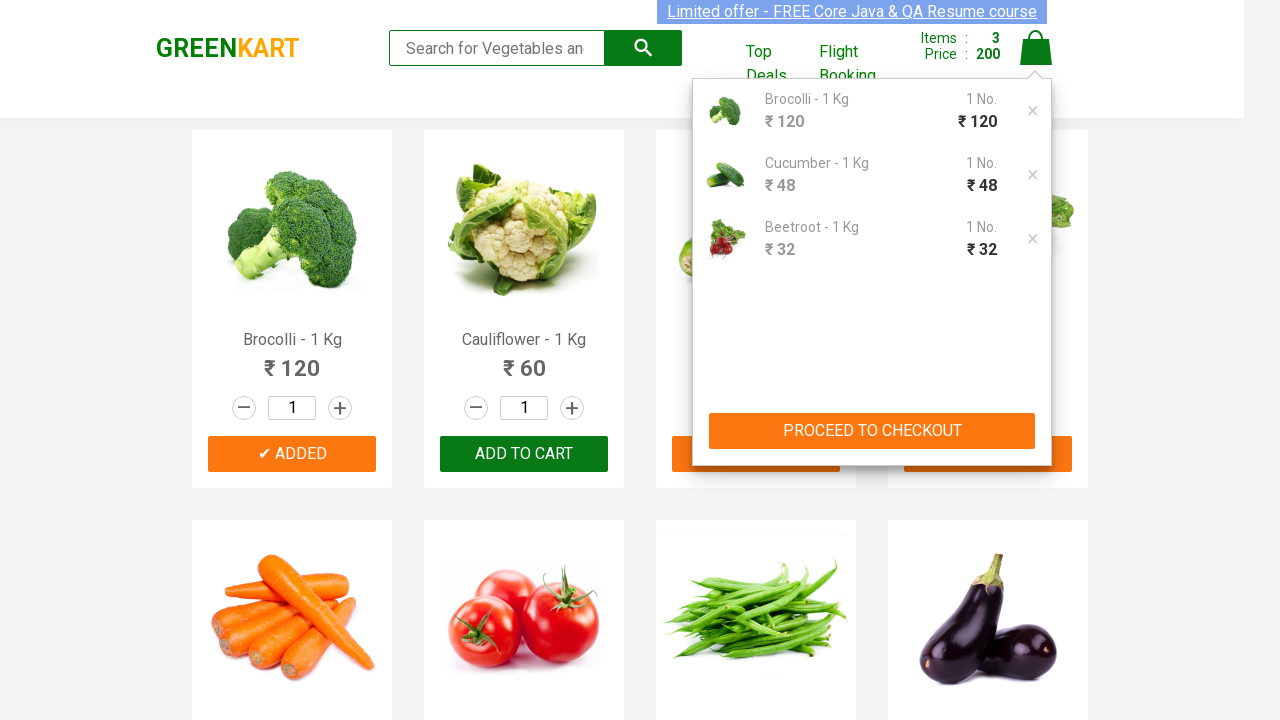

Clicked proceed to checkout button at (872, 431) on xpath=//button[contains(text(),'PROCEED TO CHECKOUT')]
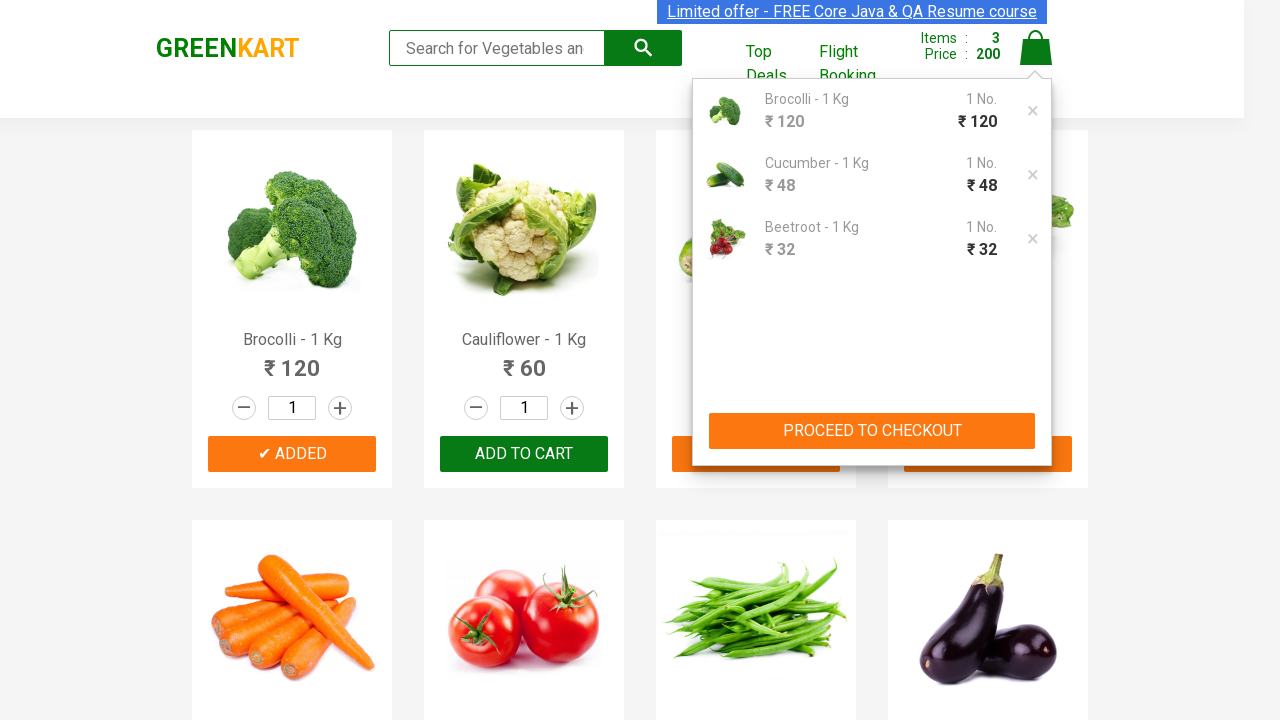

Waited for promo code input field to be visible
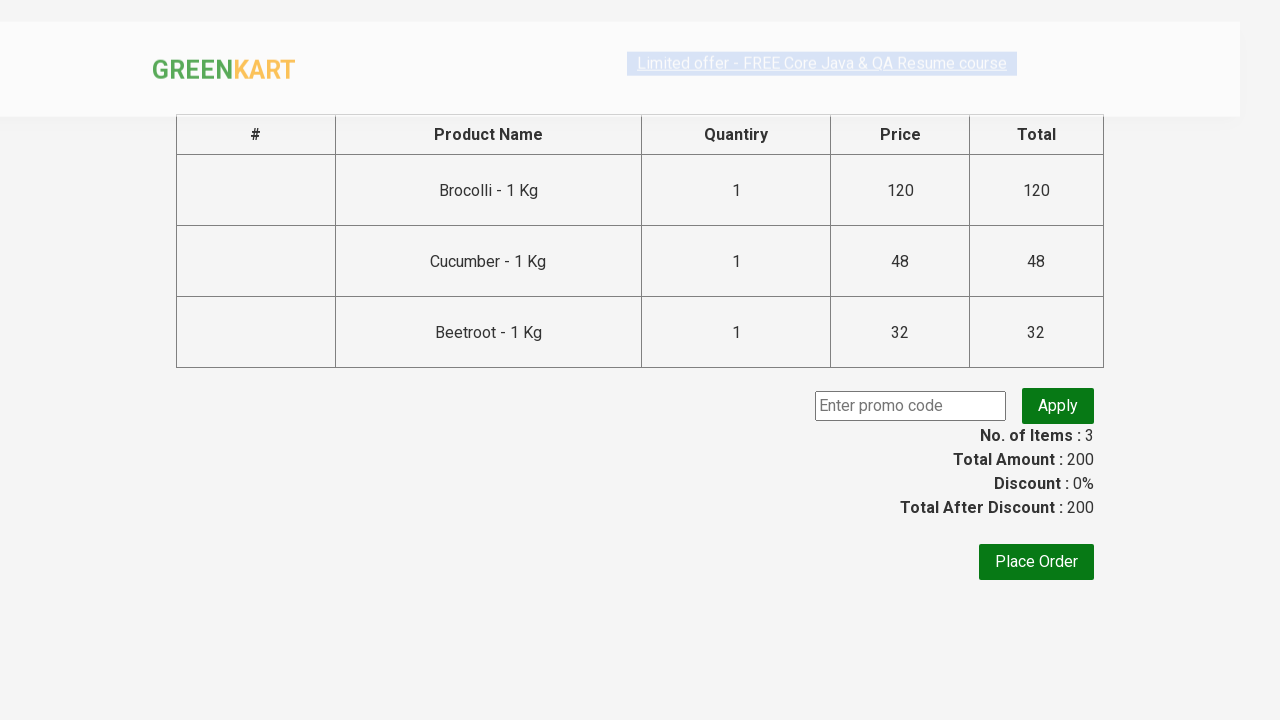

Filled promo code field with 'rahulshettyacademy' on input.promoCode
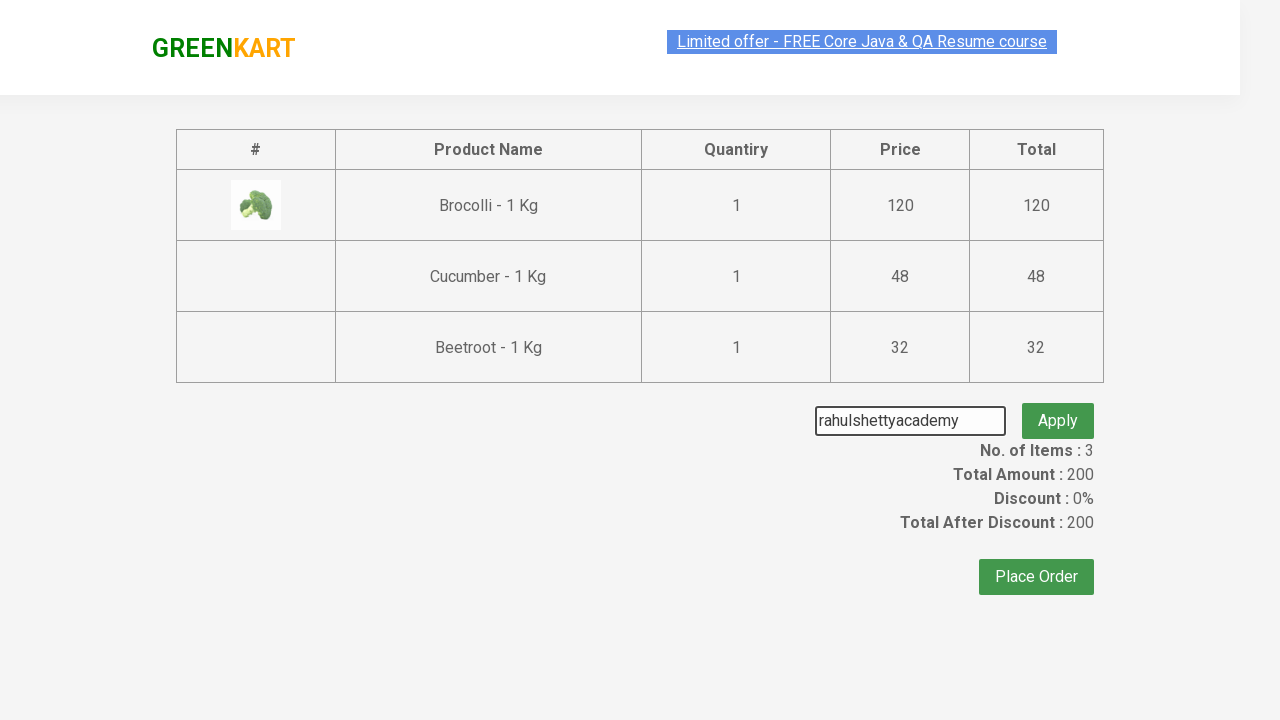

Clicked apply promo button at (1058, 406) on button.promoBtn
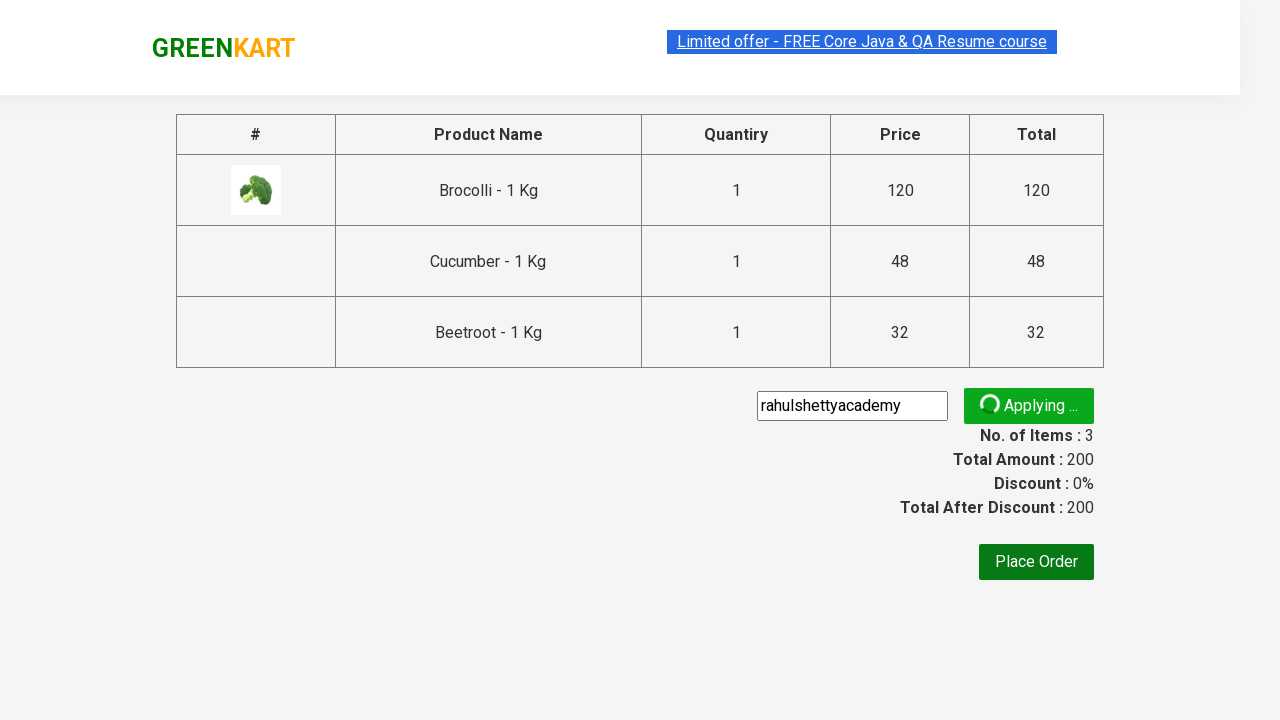

Waited for promo info message to appear
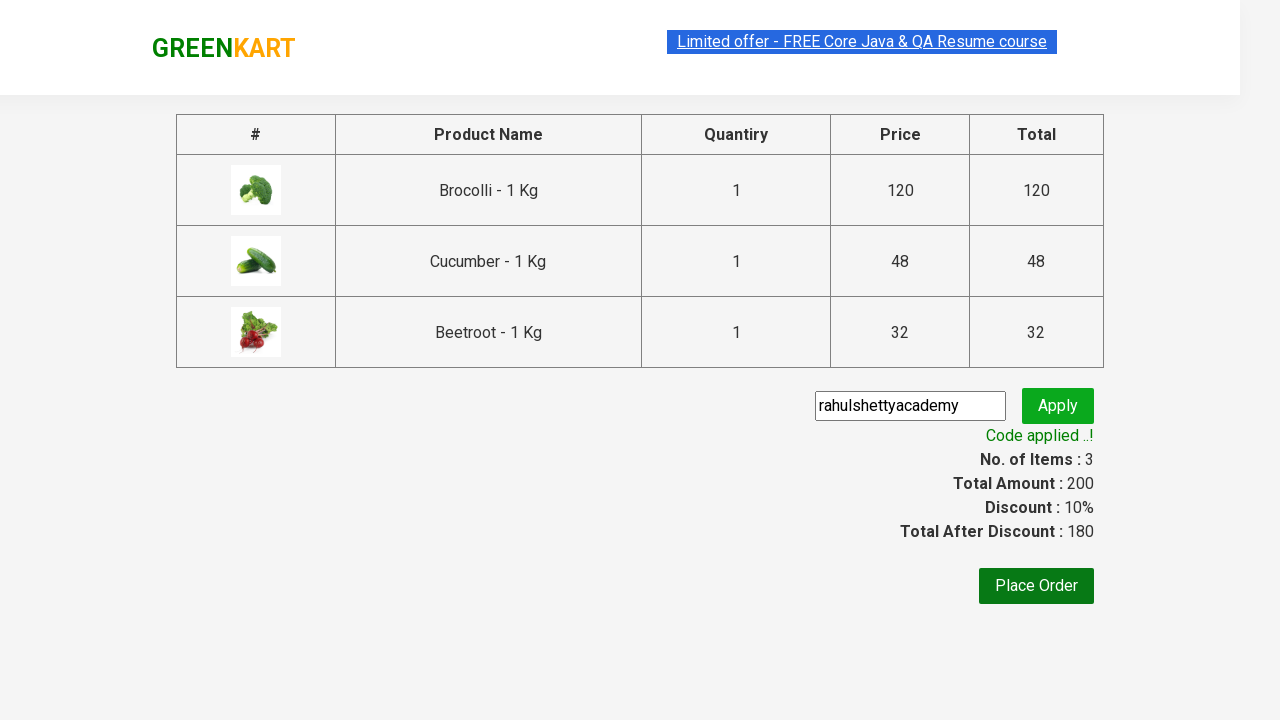

Retrieved promo message: 'Code applied ..!'
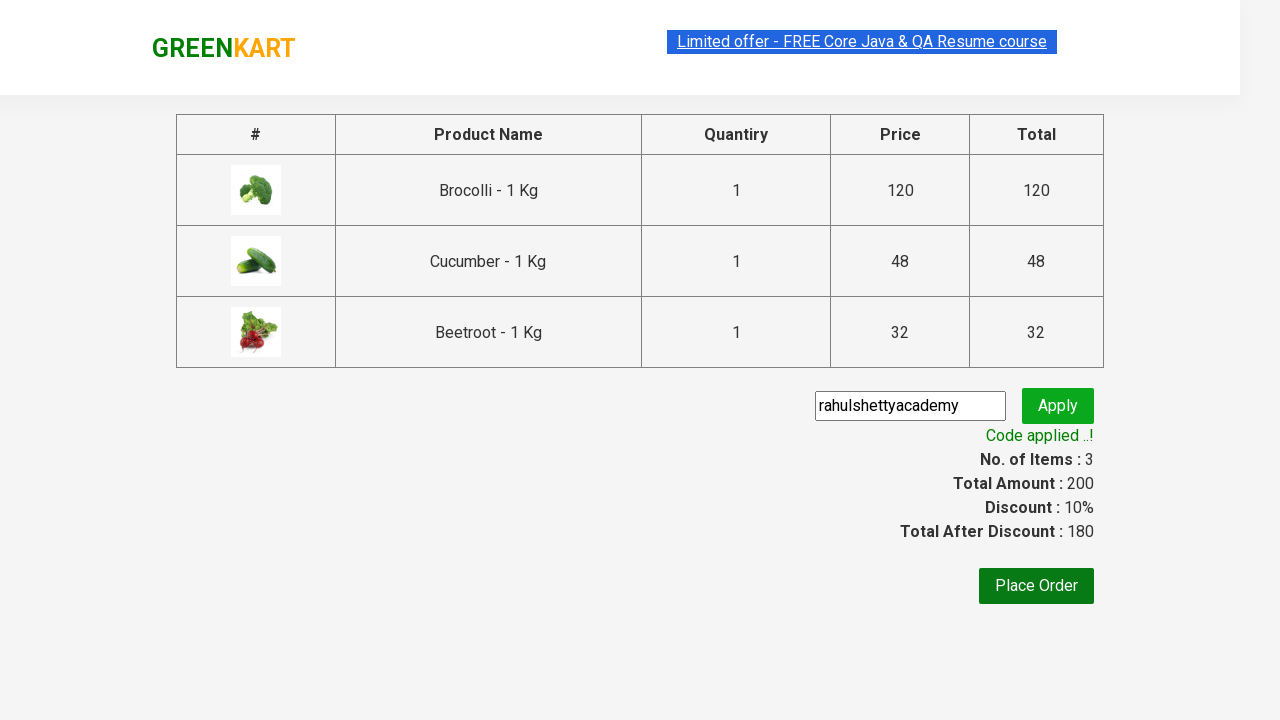

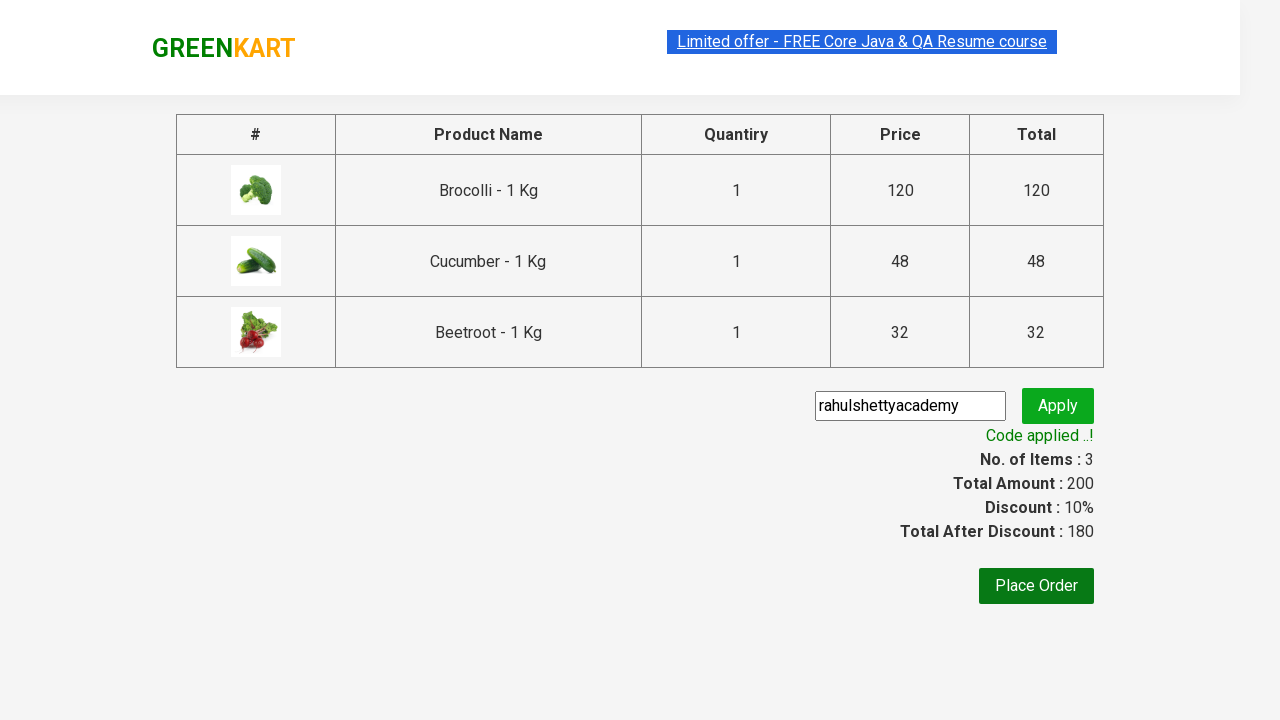